Tests radio button functionality on a Selenium practice form by clicking gender radio buttons and verifying their selected state

Starting URL: https://www.tutorialspoint.com/selenium/practice/selenium_automation_practice.php

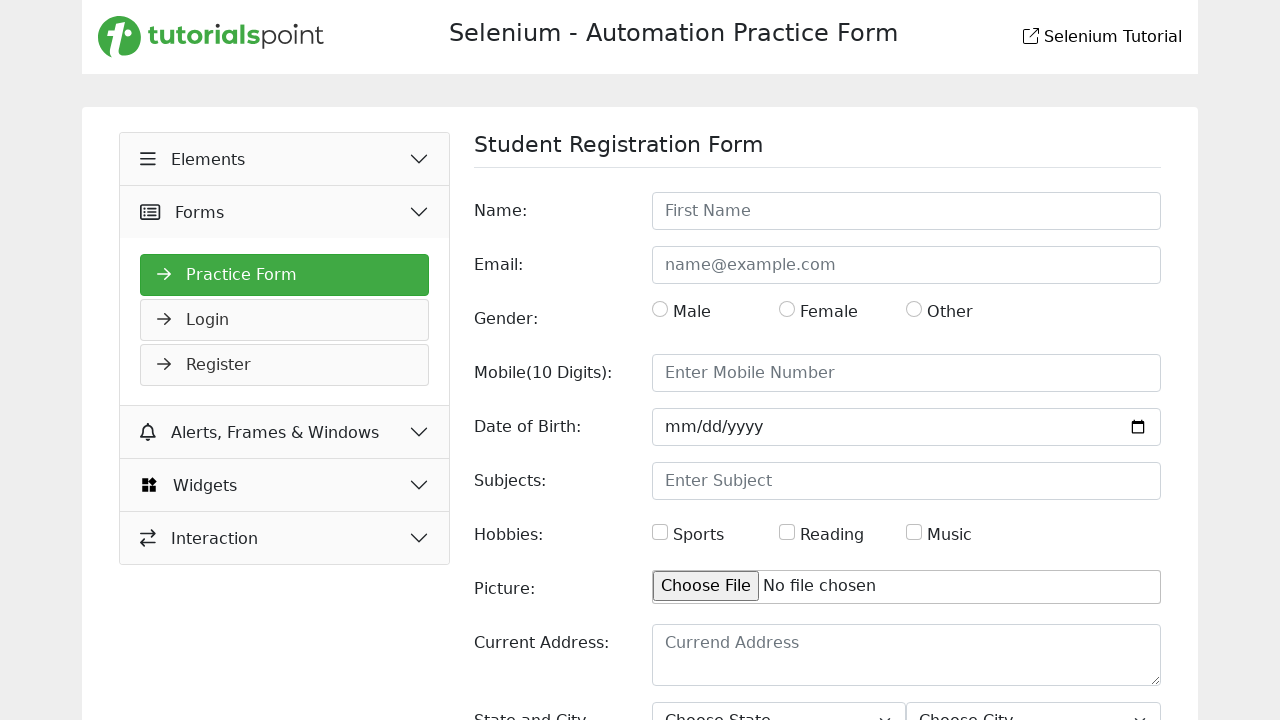

Clicked first gender radio button (Male) at (660, 309) on xpath=//*[@id='gender']
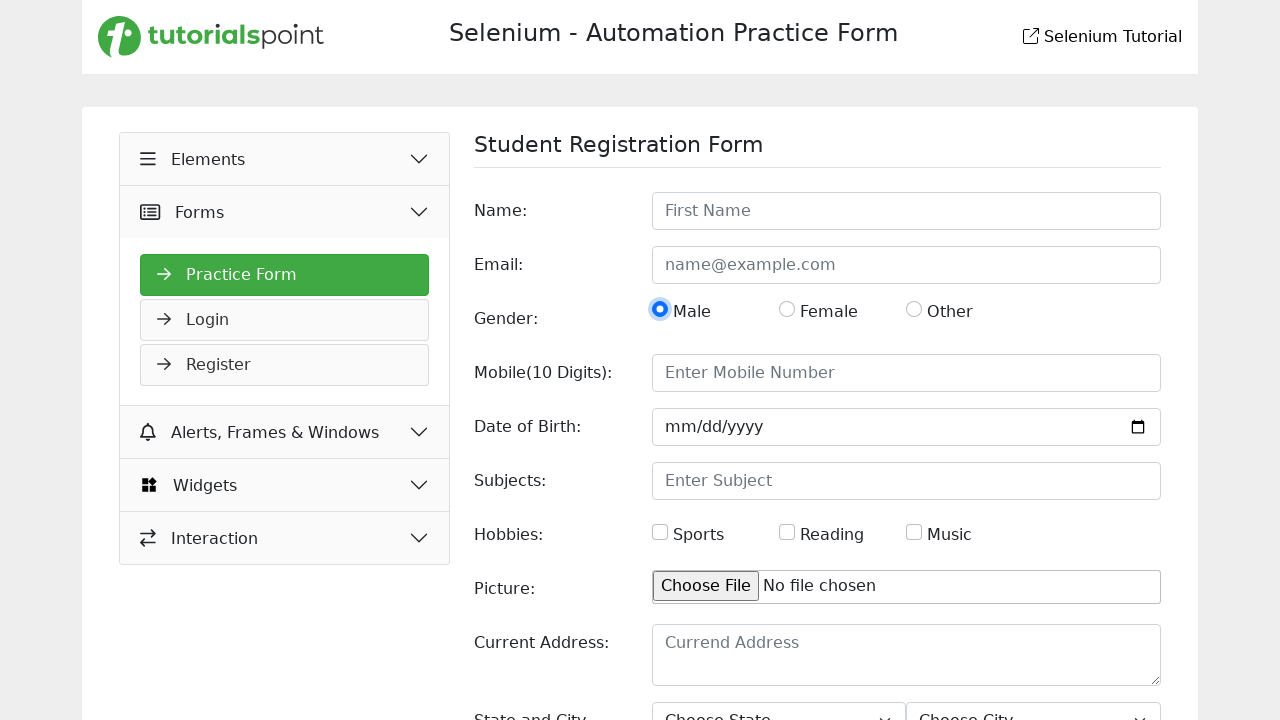

Waited 1000ms for Male radio button click to register
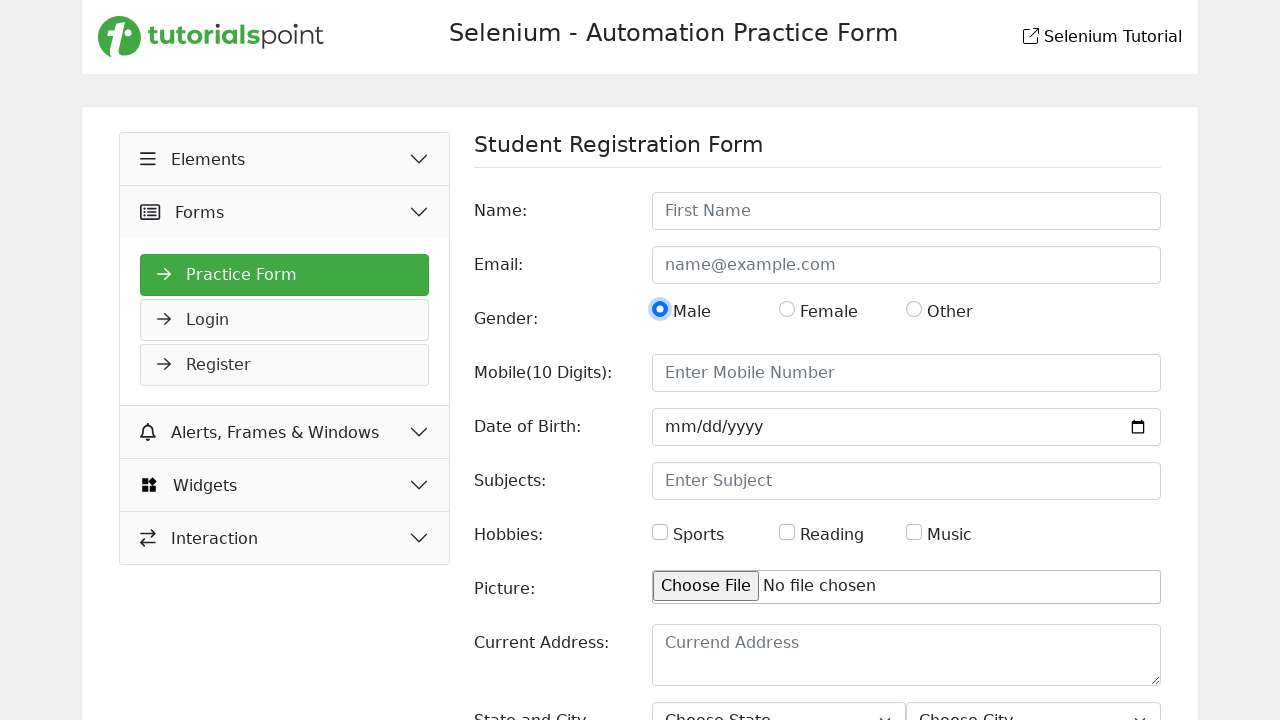

Clicked second gender radio button (Female) at (787, 309) on xpath=//html/body/main/div/div/div[2]/form/div[3]/div/div/div[2]/input
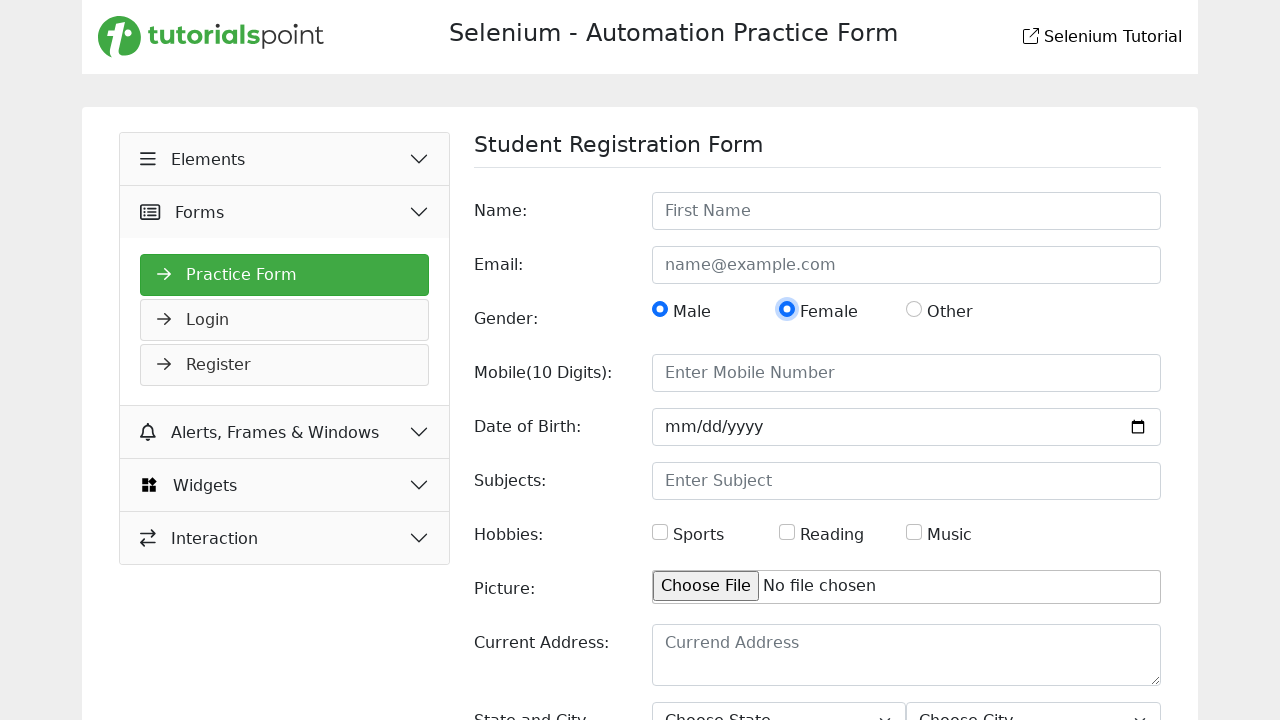

Verified Male radio button selected state: True
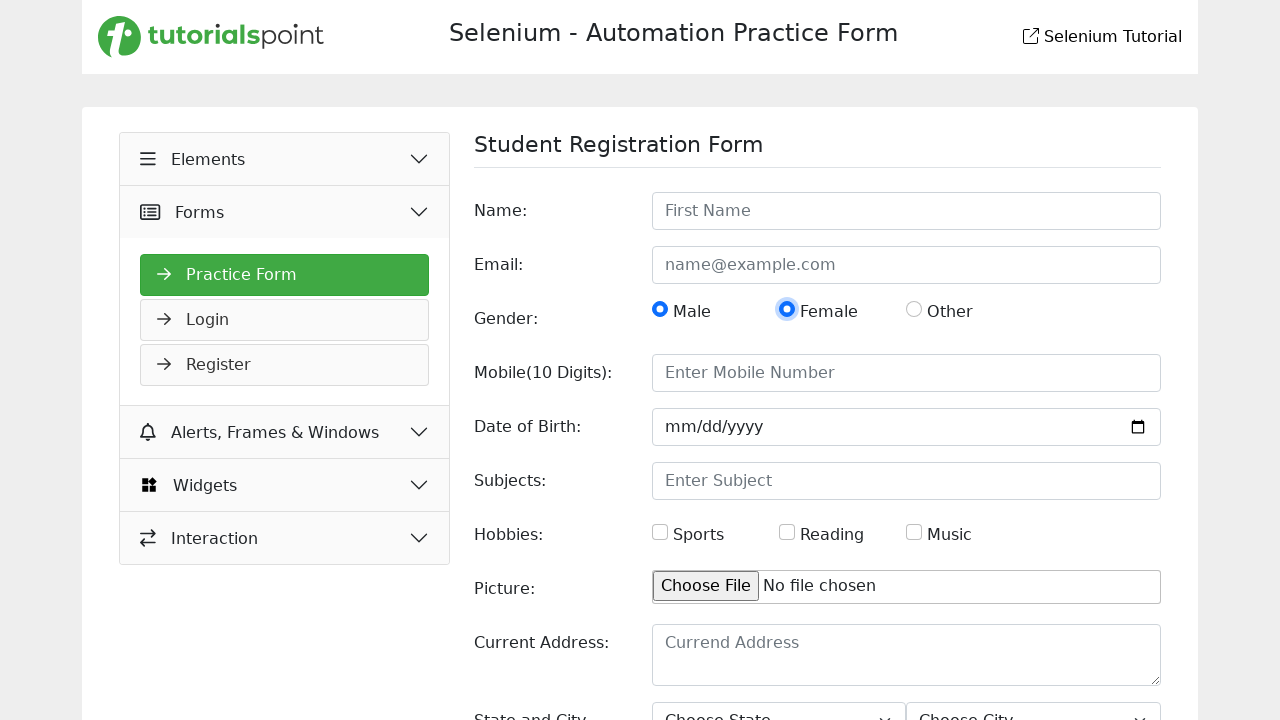

Verified Female radio button selected state: True
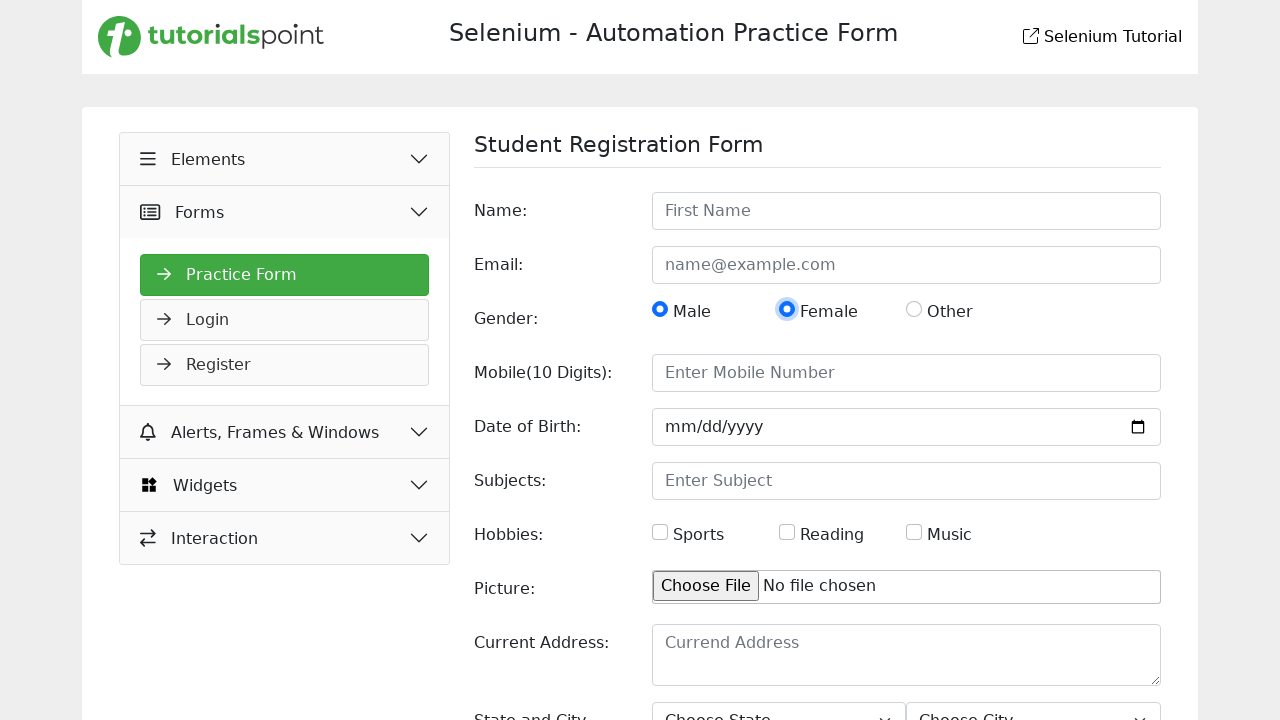

Waited 500ms for final radio button state to settle
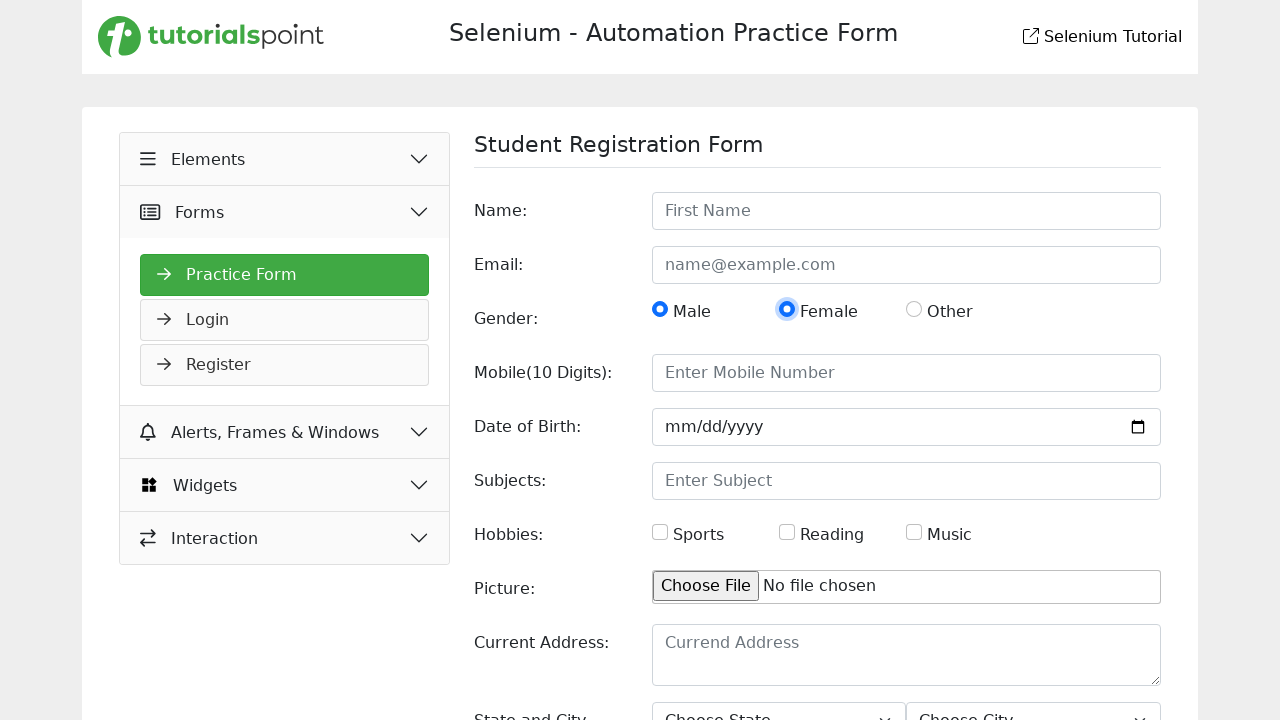

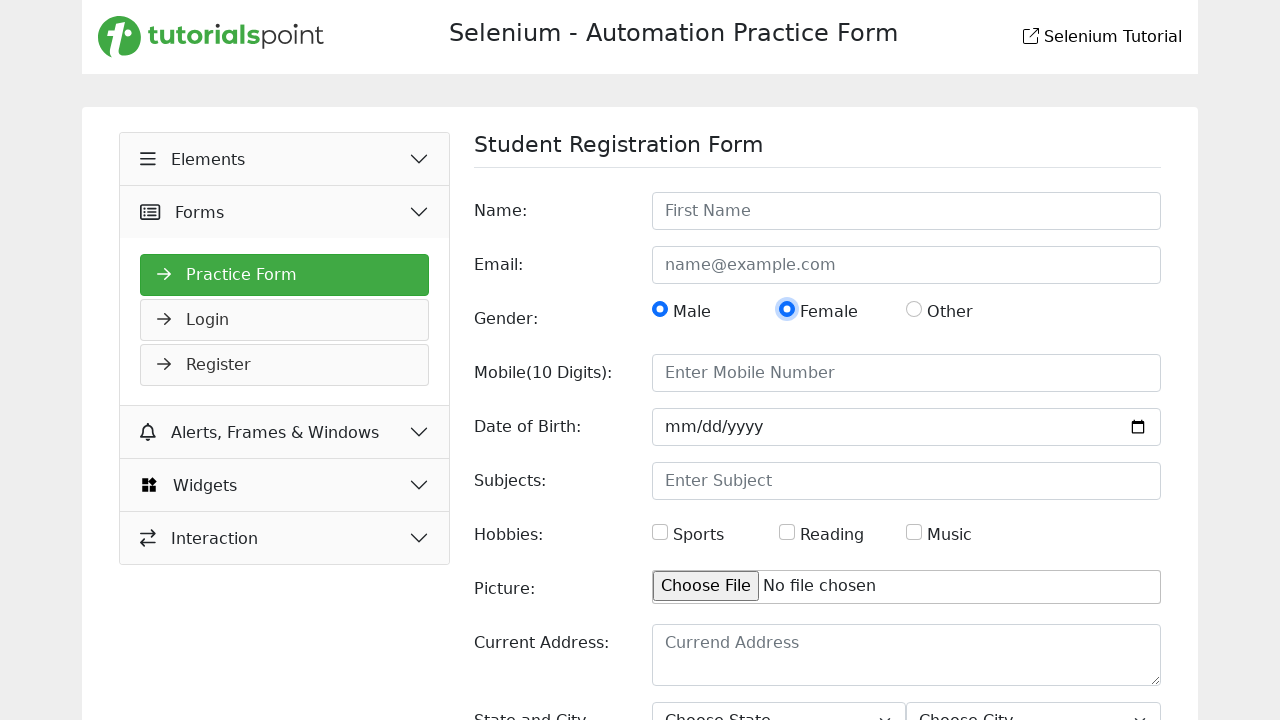